Tests broken link detection by scrolling to a broken link element on the page and verifying its presence

Starting URL: https://rahulshettyacademy.com/AutomationPractice/

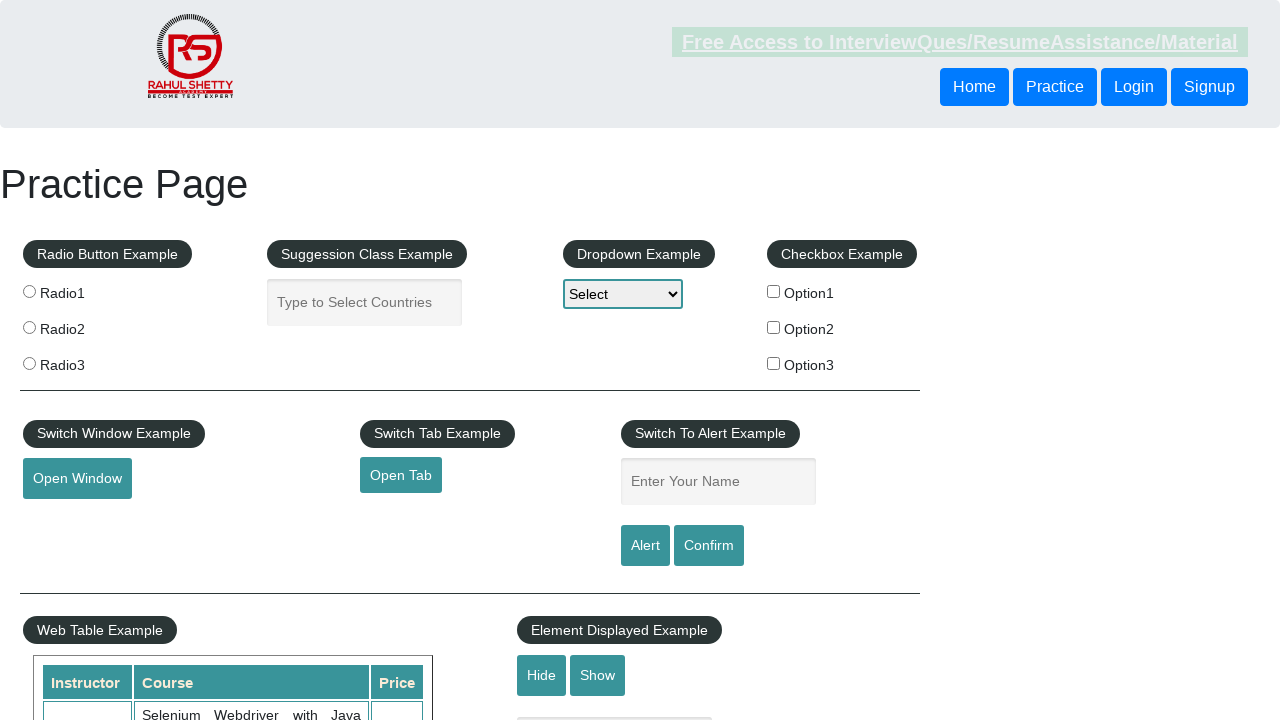

Scrolled down to broken link section at y=2600
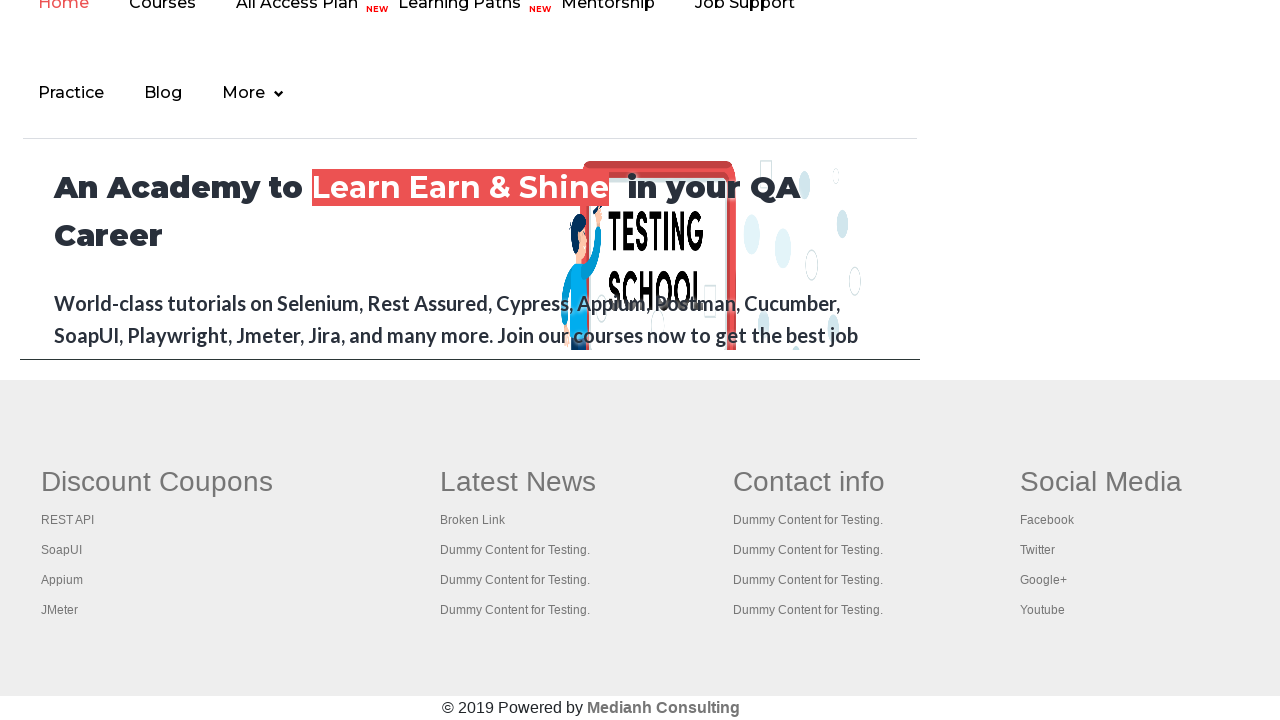

Broken link element became visible
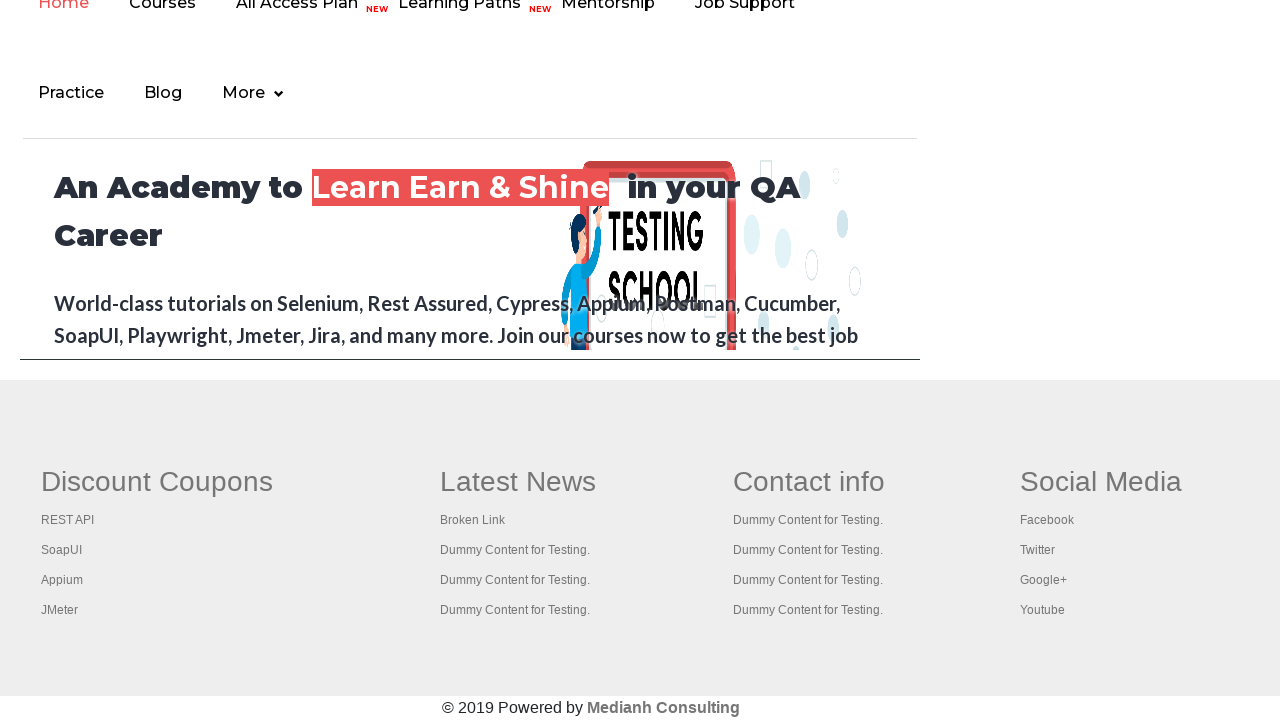

Retrieved broken link URL: https://rahulshettyacademy.com/brokenlink
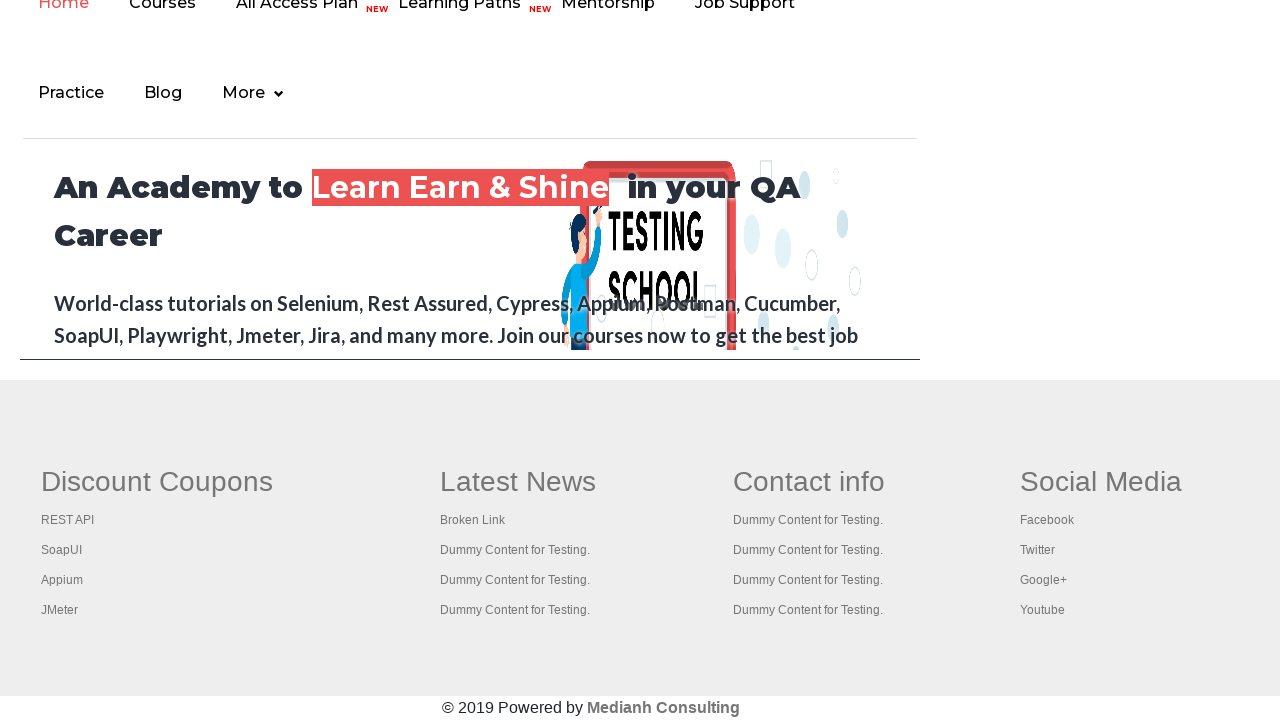

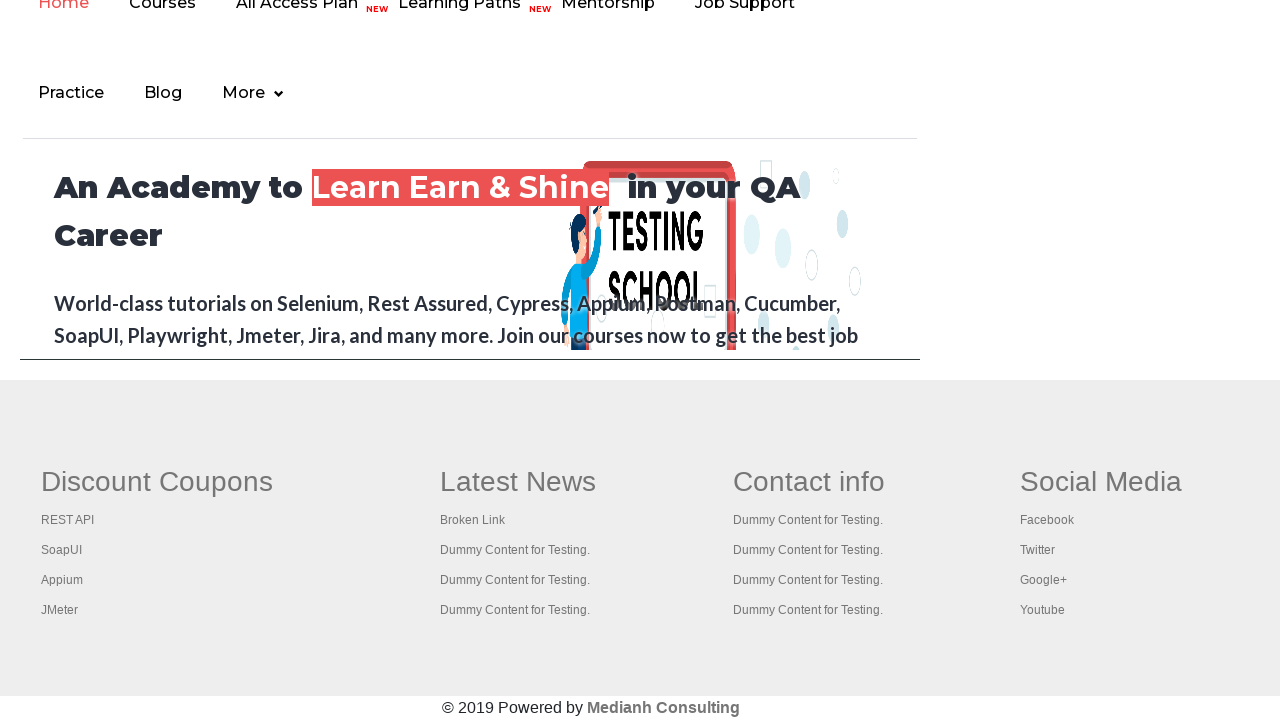